Navigates to the Pro Kabaddi league standings page and verifies that the standings table with rows and column headers loads correctly.

Starting URL: https://www.prokabaddi.com/standings

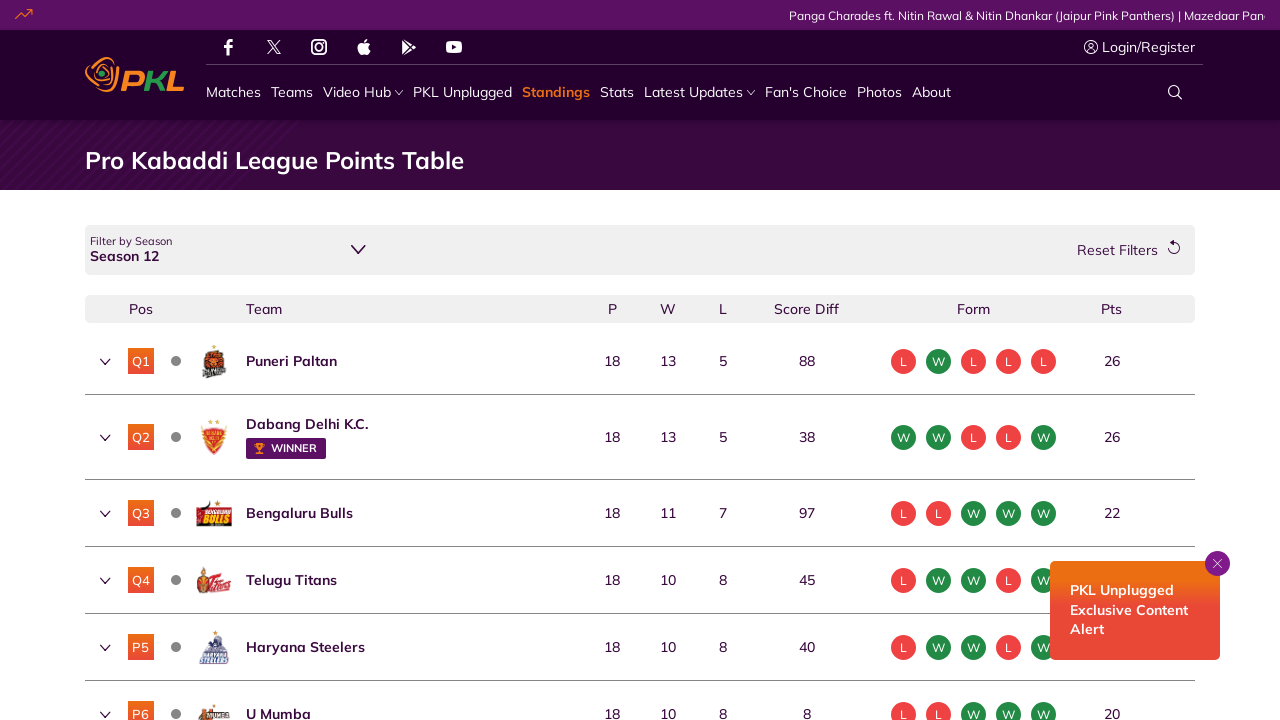

Waited for standings table to load
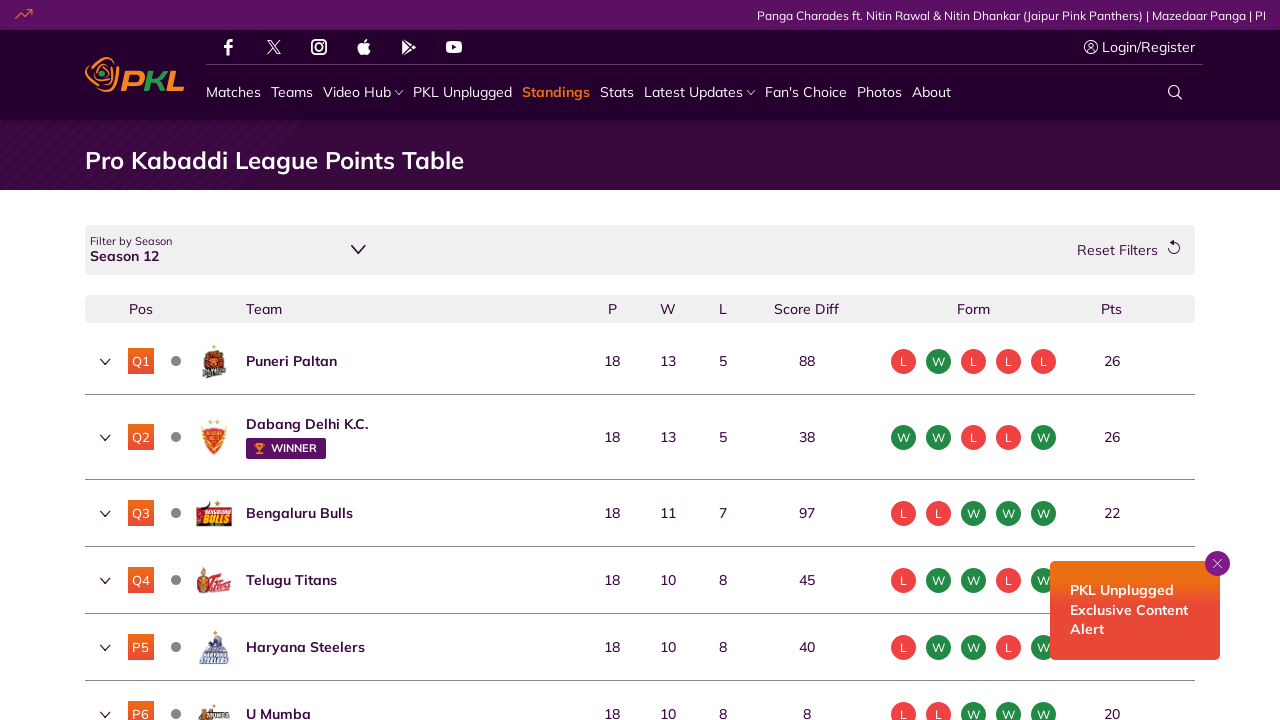

Verified row headers are present in the standings table
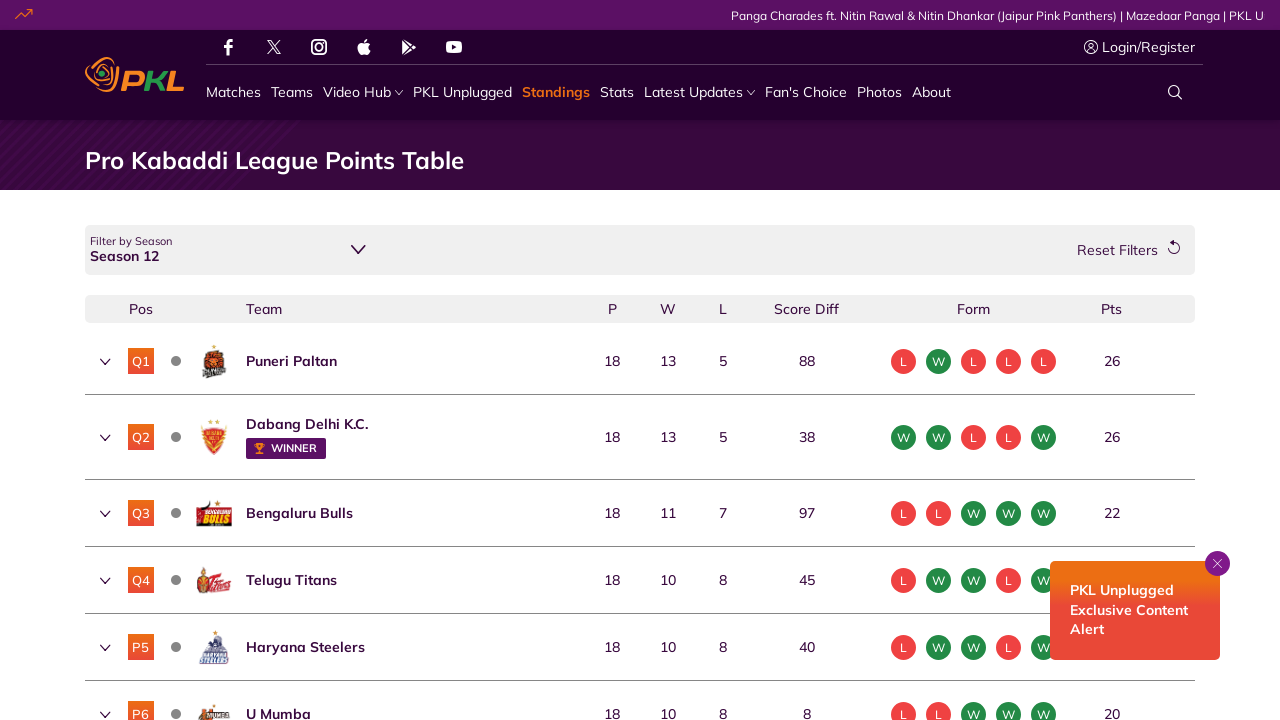

Verified table column headers are present in the standings table
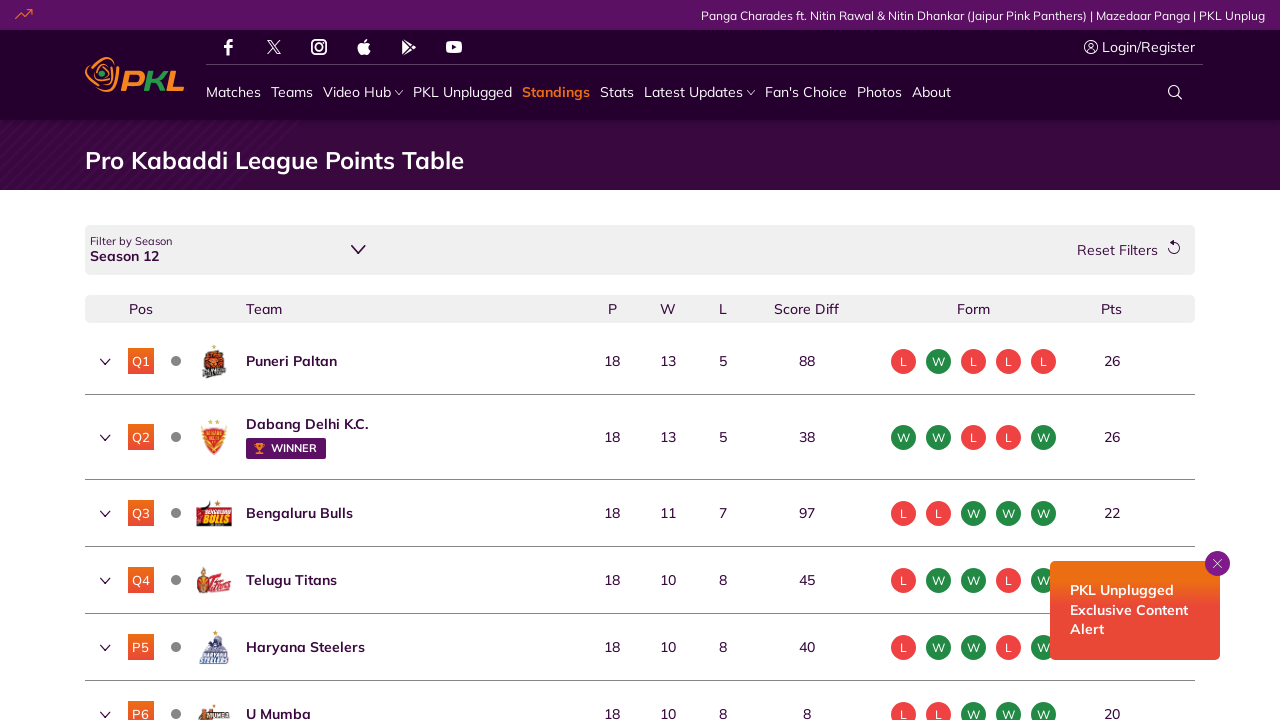

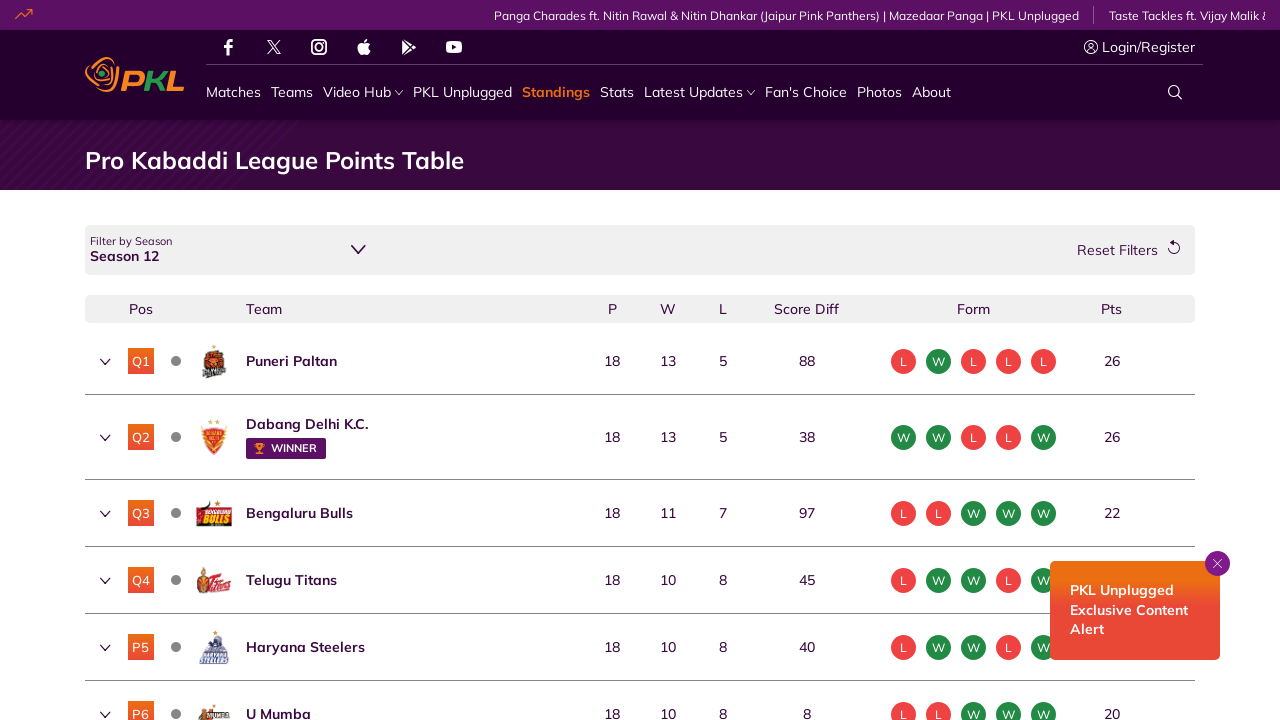